Fills out a Selenium practice form including first name, last name, gender, experience, date, profession, tools, continent, and commands fields using form interactions.

Starting URL: https://www.techlistic.com/p/selenium-practice-form.html

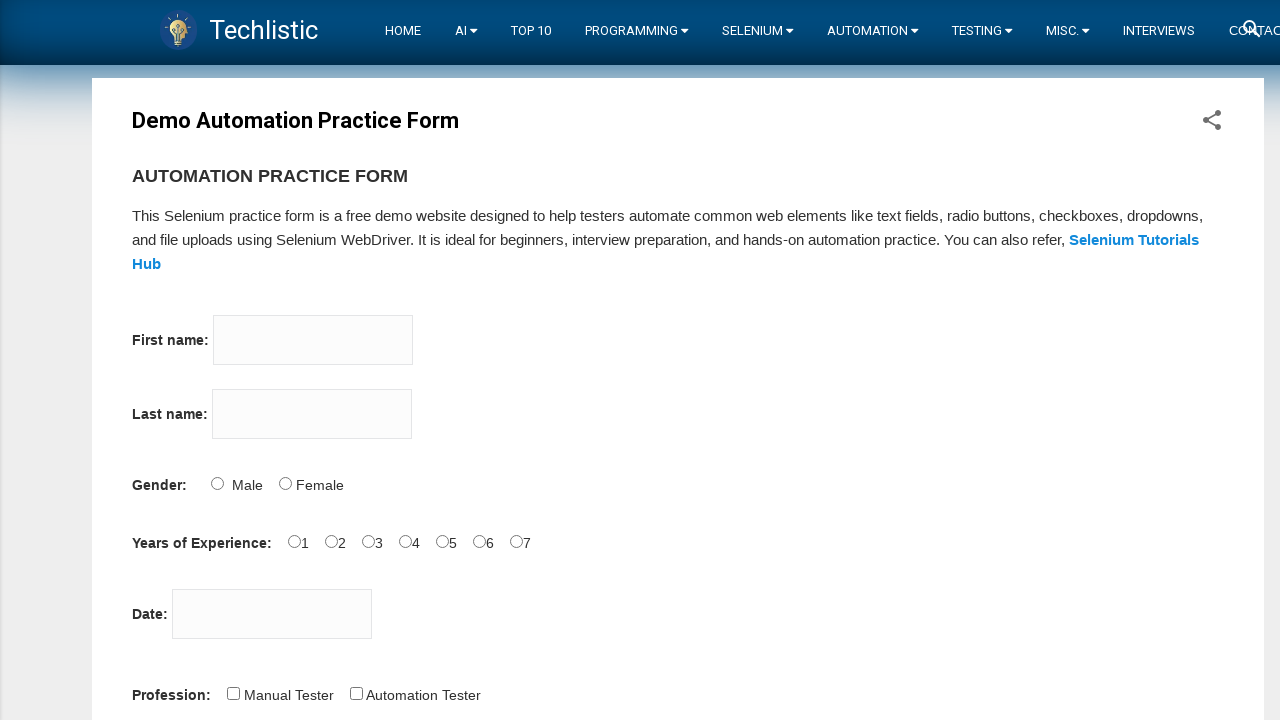

Filled firstname field with 'Hayriye' on input[name='firstname']
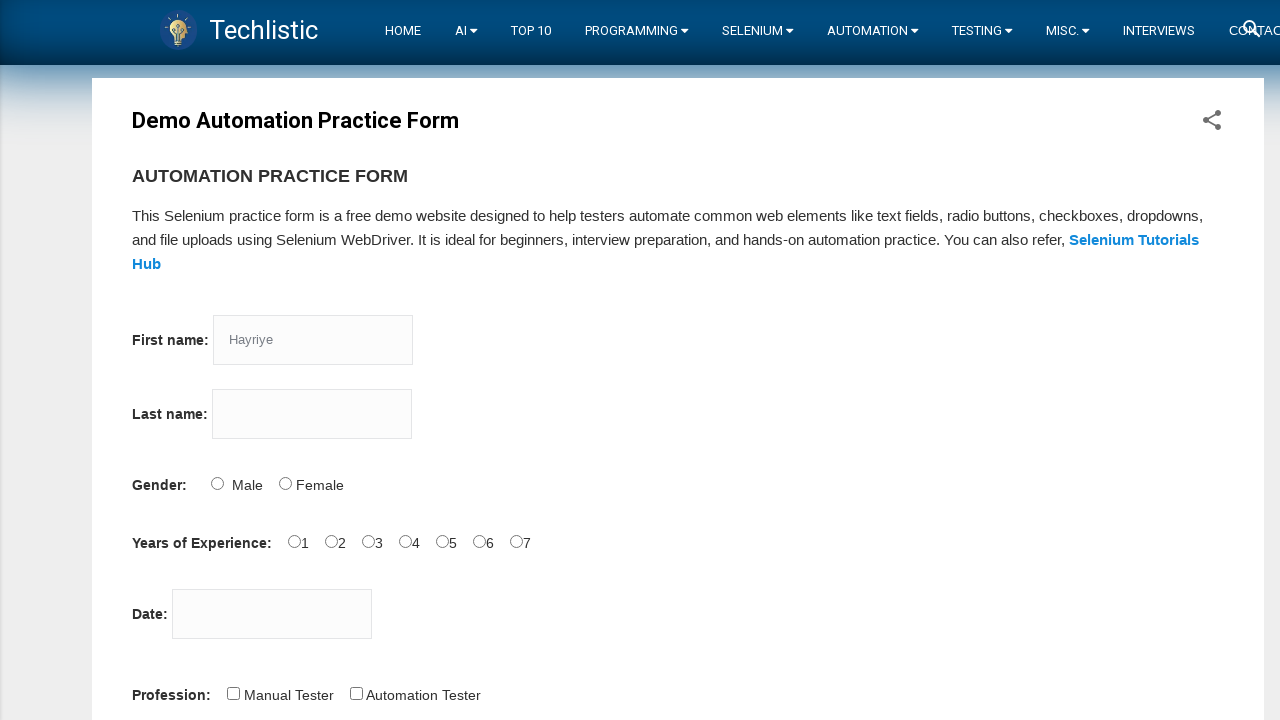

Filled lastname field with 'Kılıç' on input[name='lastname']
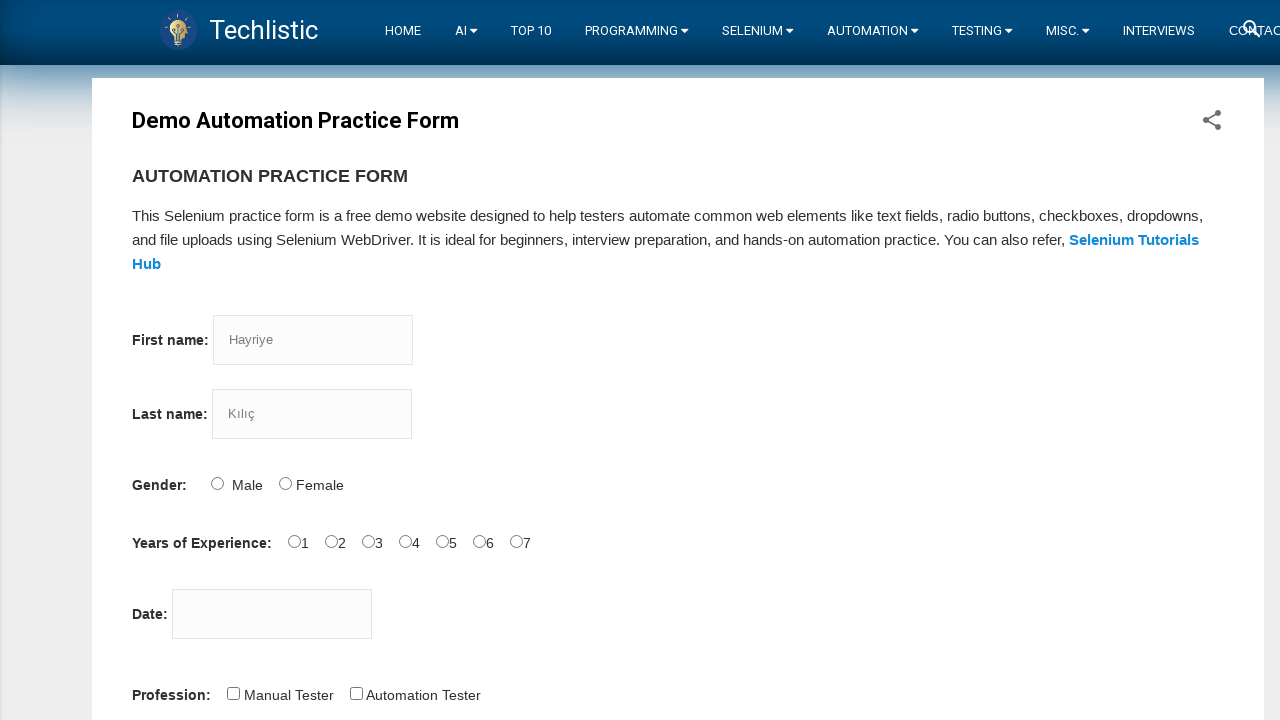

Selected Female gender option at (285, 483) on input[id='sex-1']
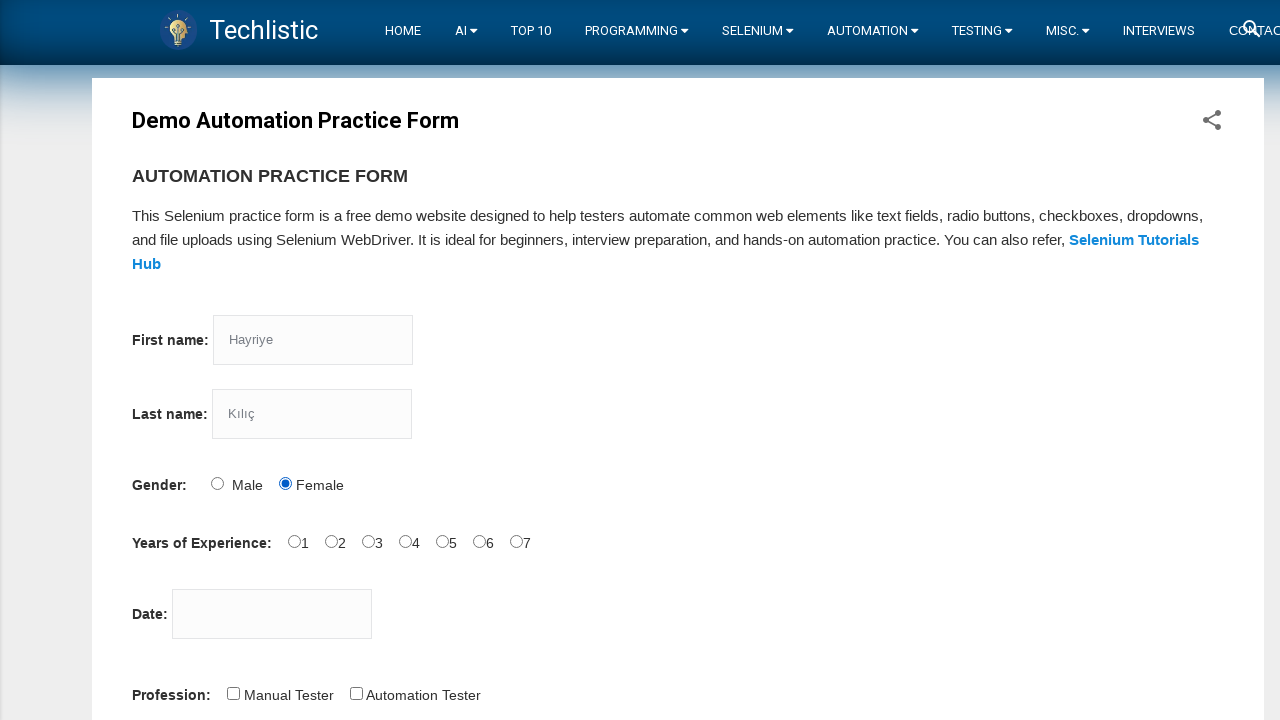

Selected 4-5 years experience option at (405, 541) on input[id='exp-3']
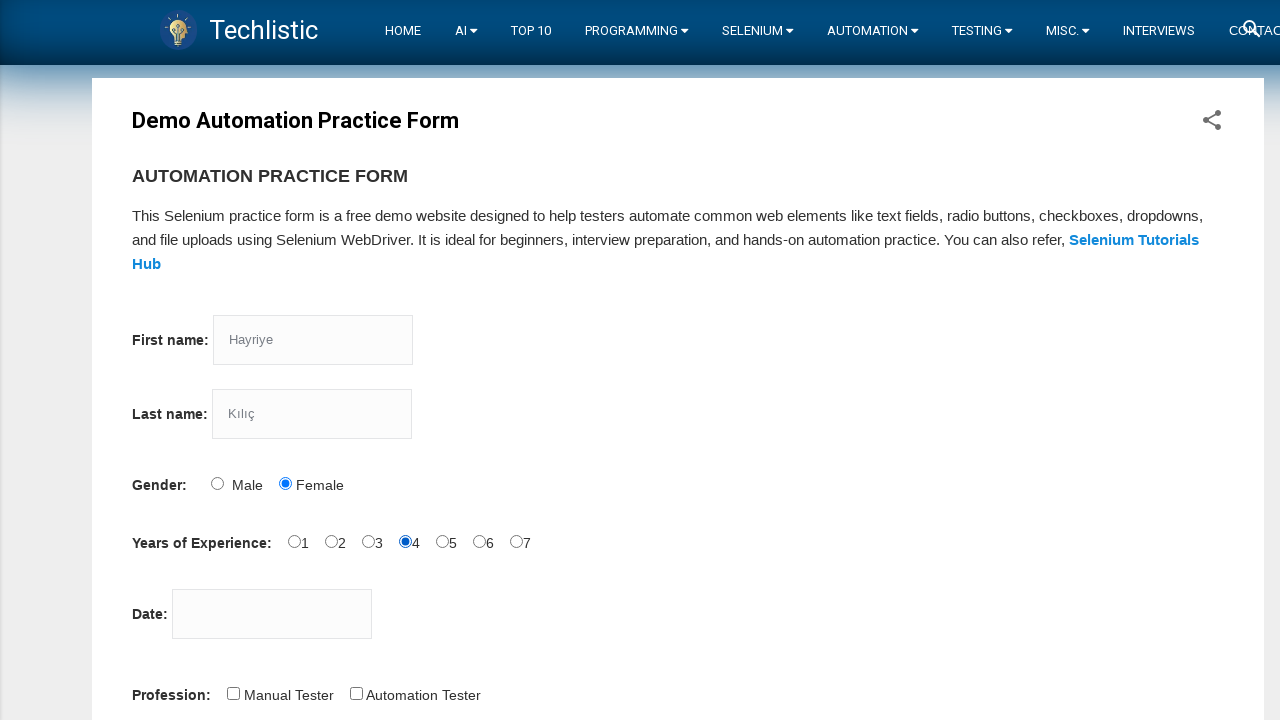

Filled date field with '12/12/2022' on input[id='datepicker']
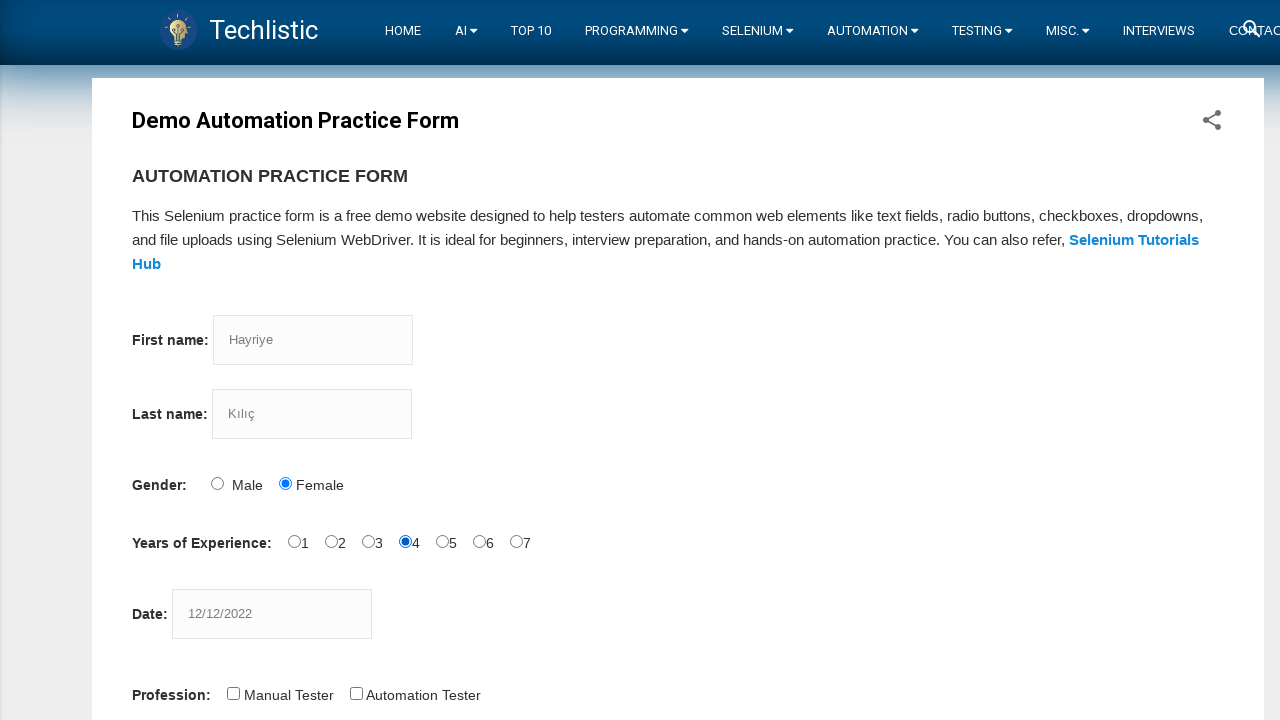

Checked Automation Tester profession checkbox at (356, 693) on input[id='profession-1']
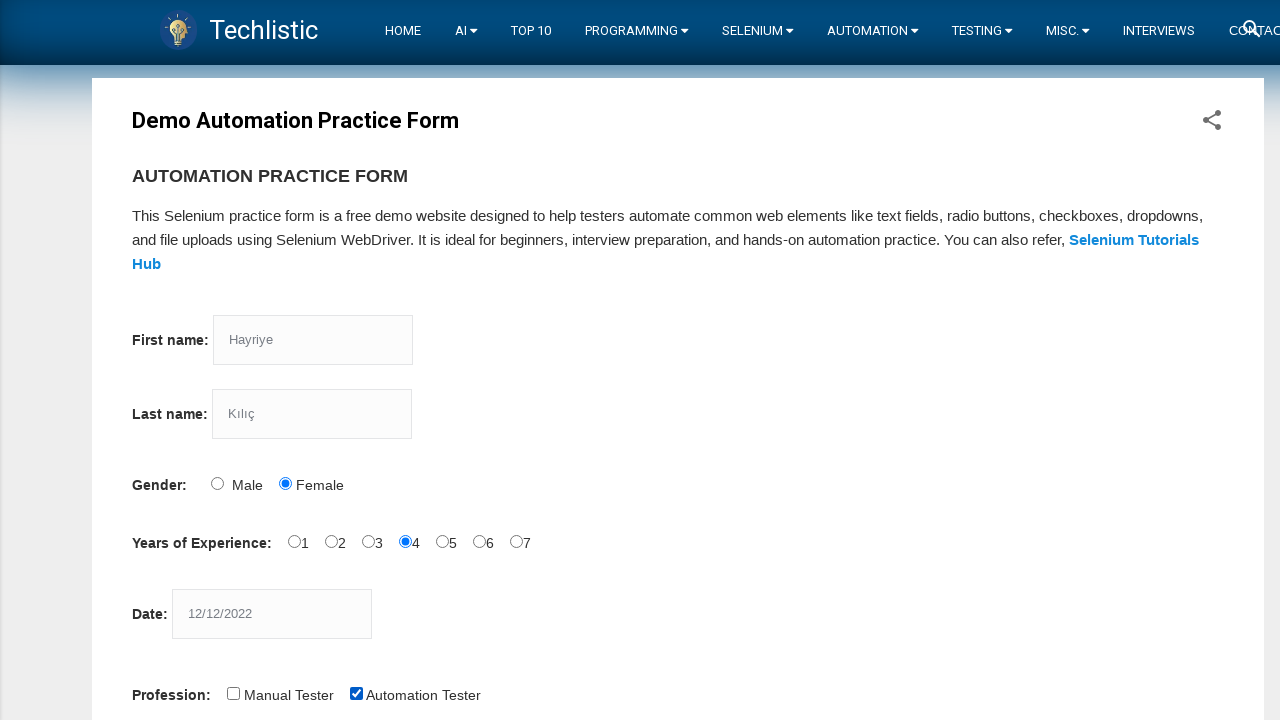

Checked Selenium Webdriver tool checkbox at (446, 360) on input[id='tool-2']
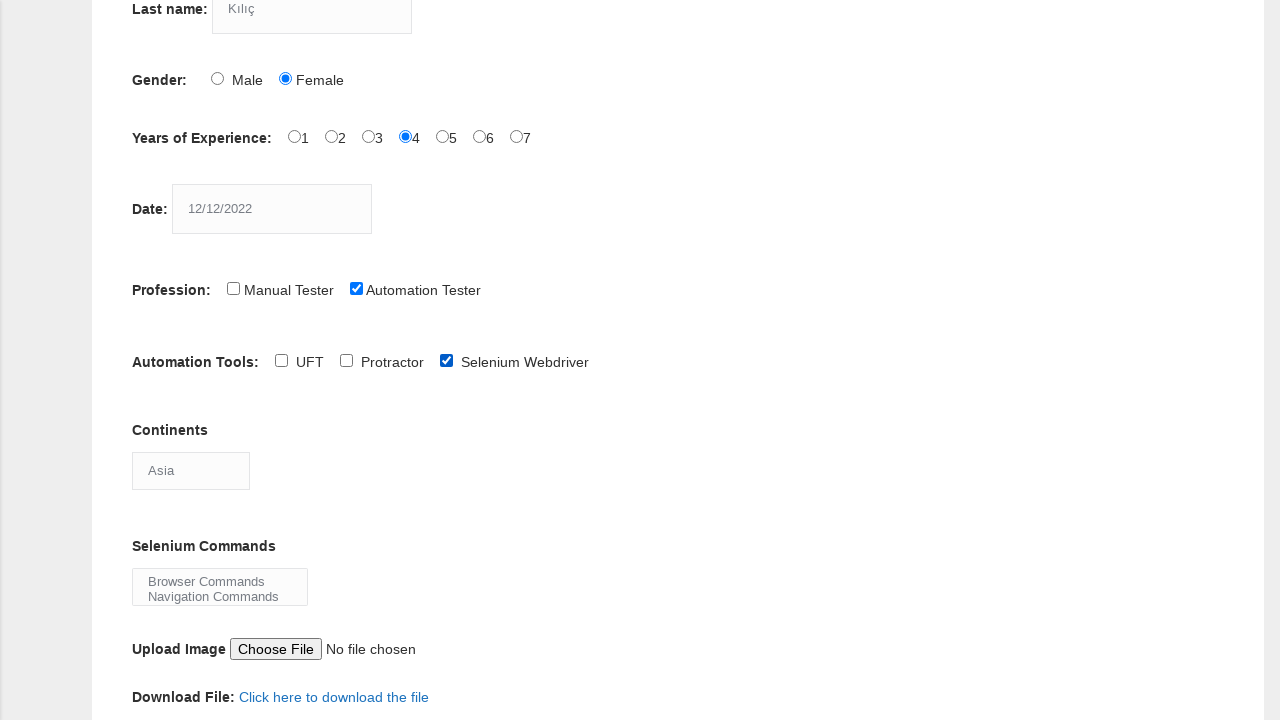

Selected Africa from continents dropdown on select[id='continents']
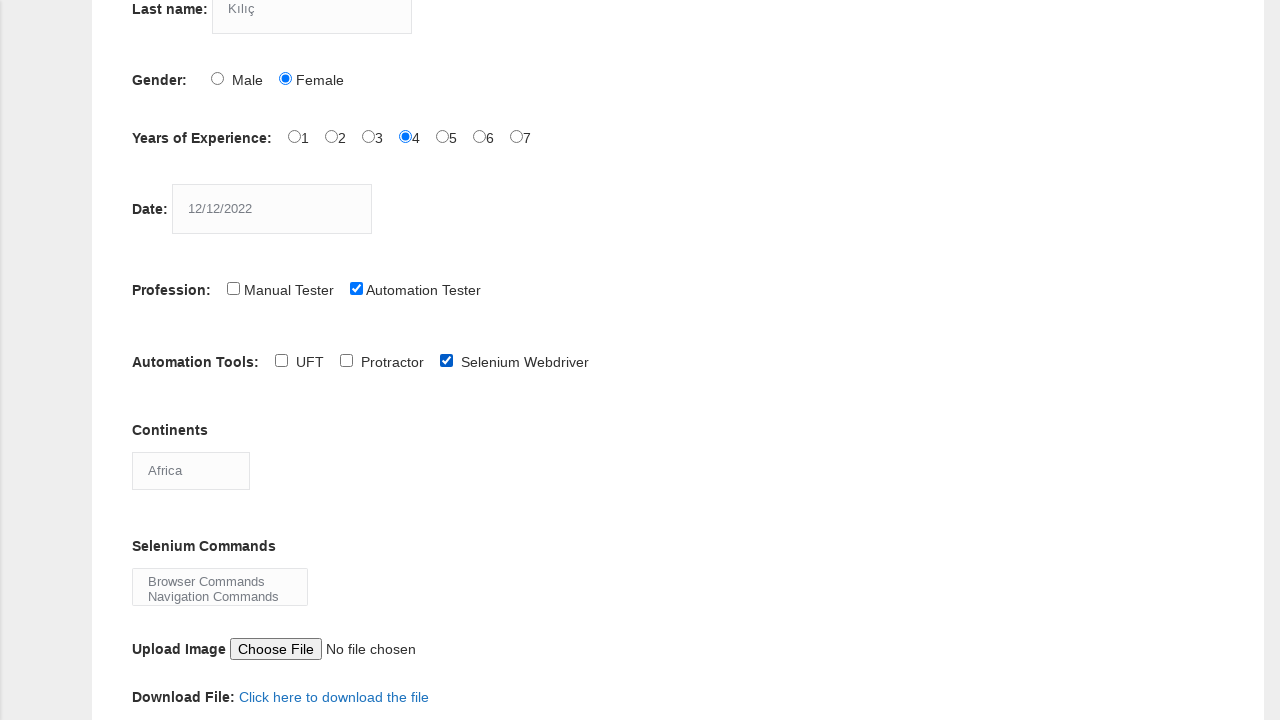

Selected multiple selenium commands: Browser Commands, Navigation Commands, and Switch Commands on select[id='selenium_commands']
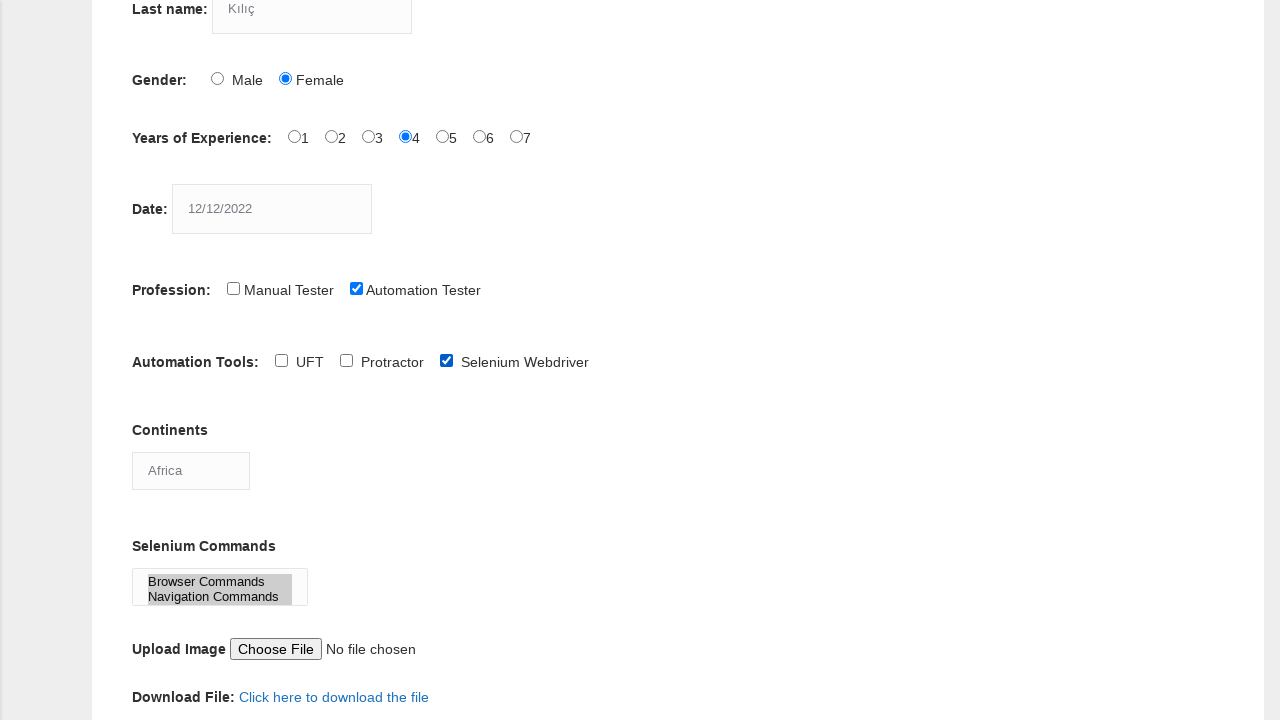

Clicked submit button to submit the form at (157, 360) on button[id='submit']
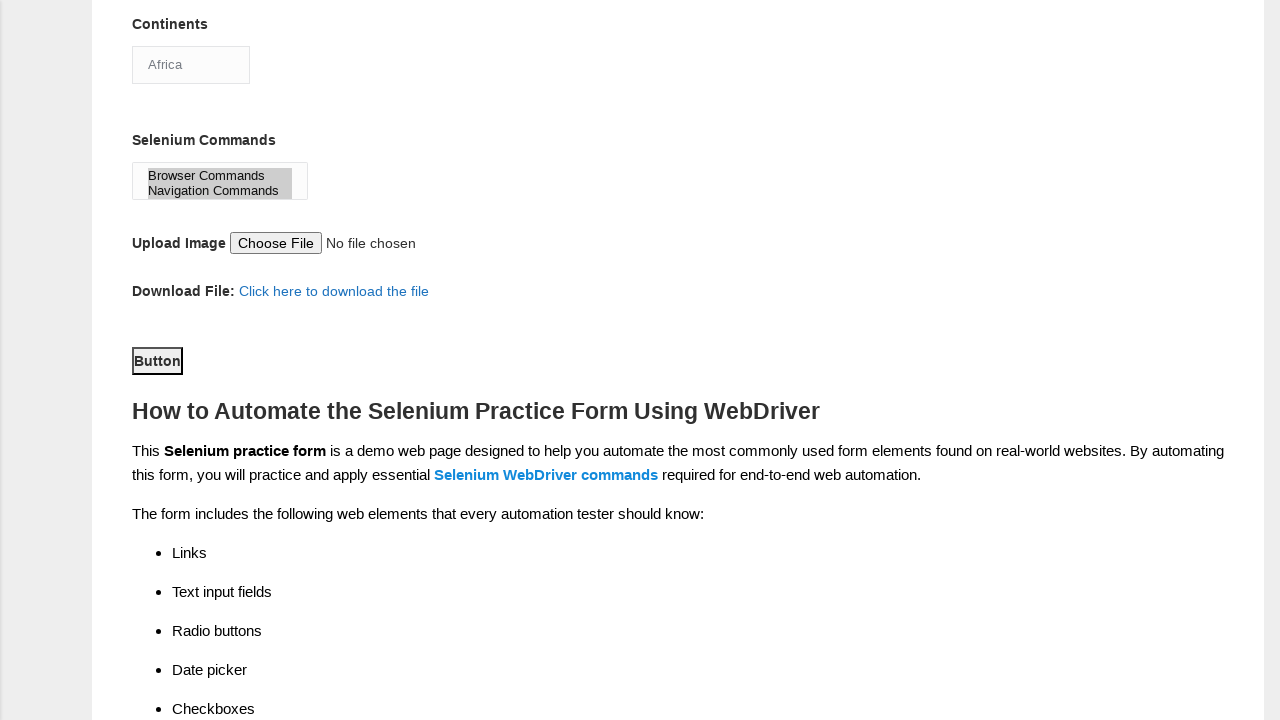

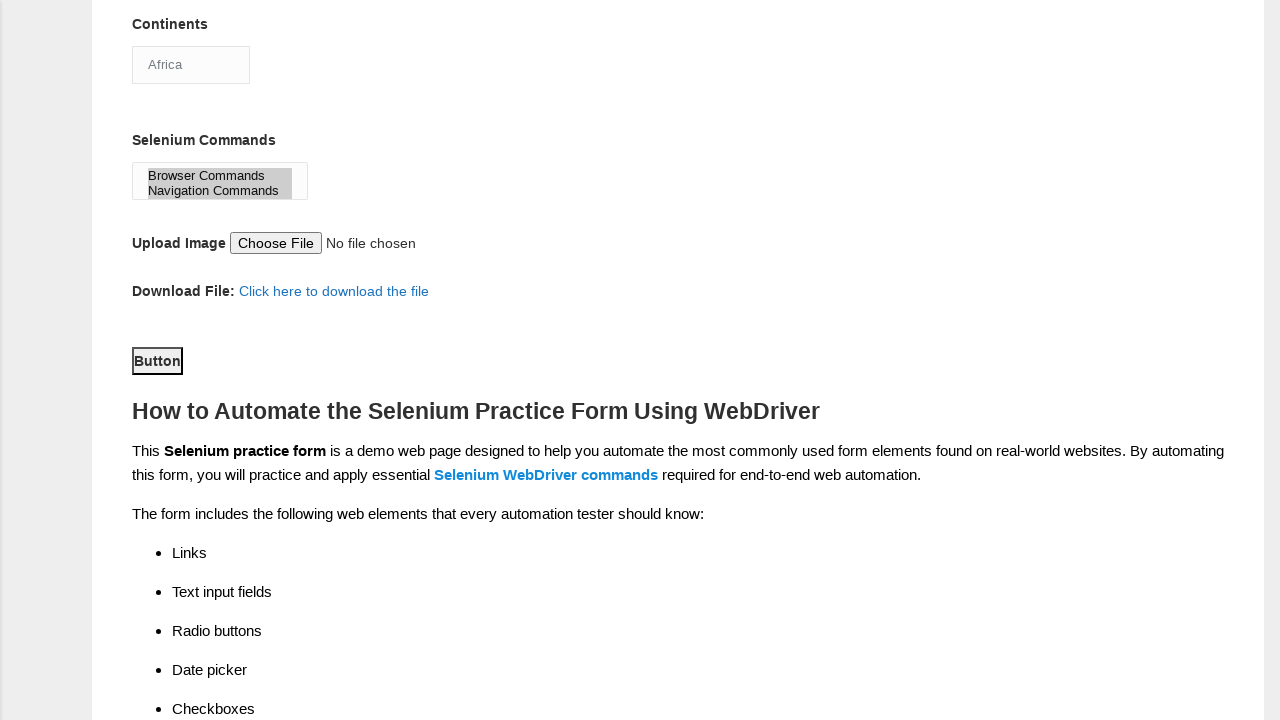